Tests dropdown interaction on Semantic UI demo page by opening a dropdown, listing all items, and selecting the 4th item

Starting URL: https://semantic-ui.com/modules/dropdown.html

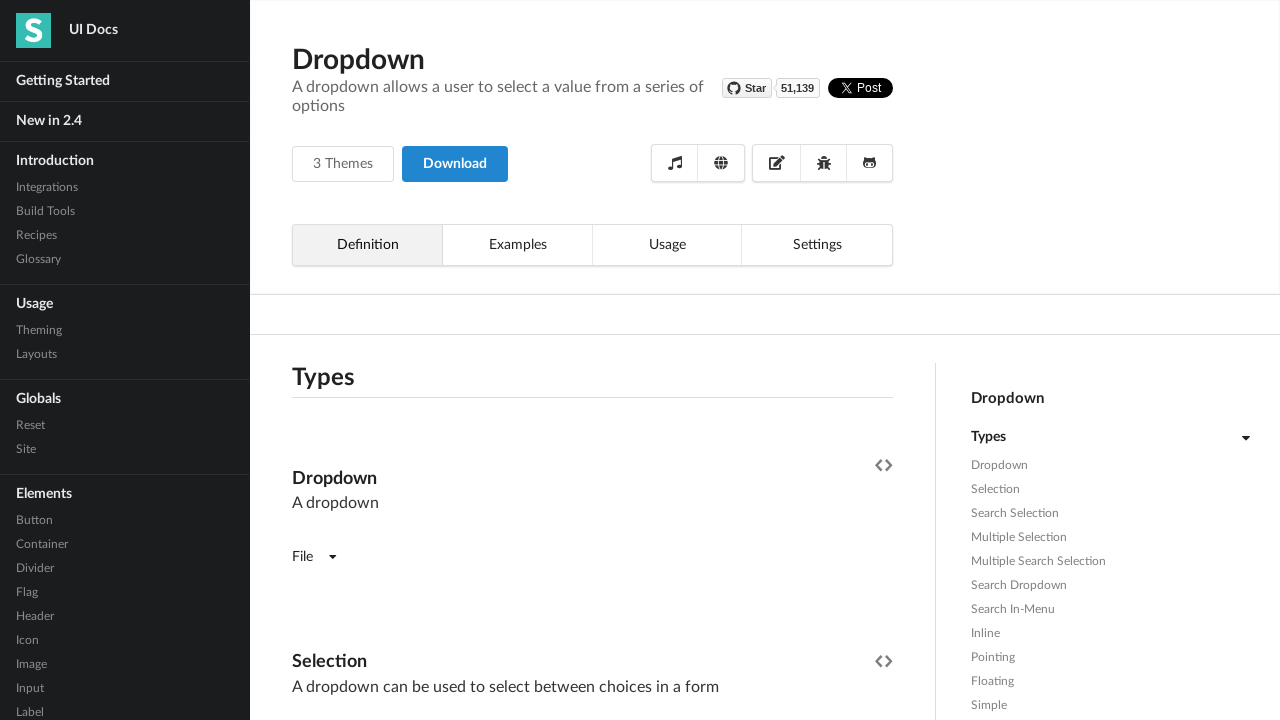

Clicked to open the dropdown menu at (314, 557) on (//*[@class='ui dropdown'])[1]
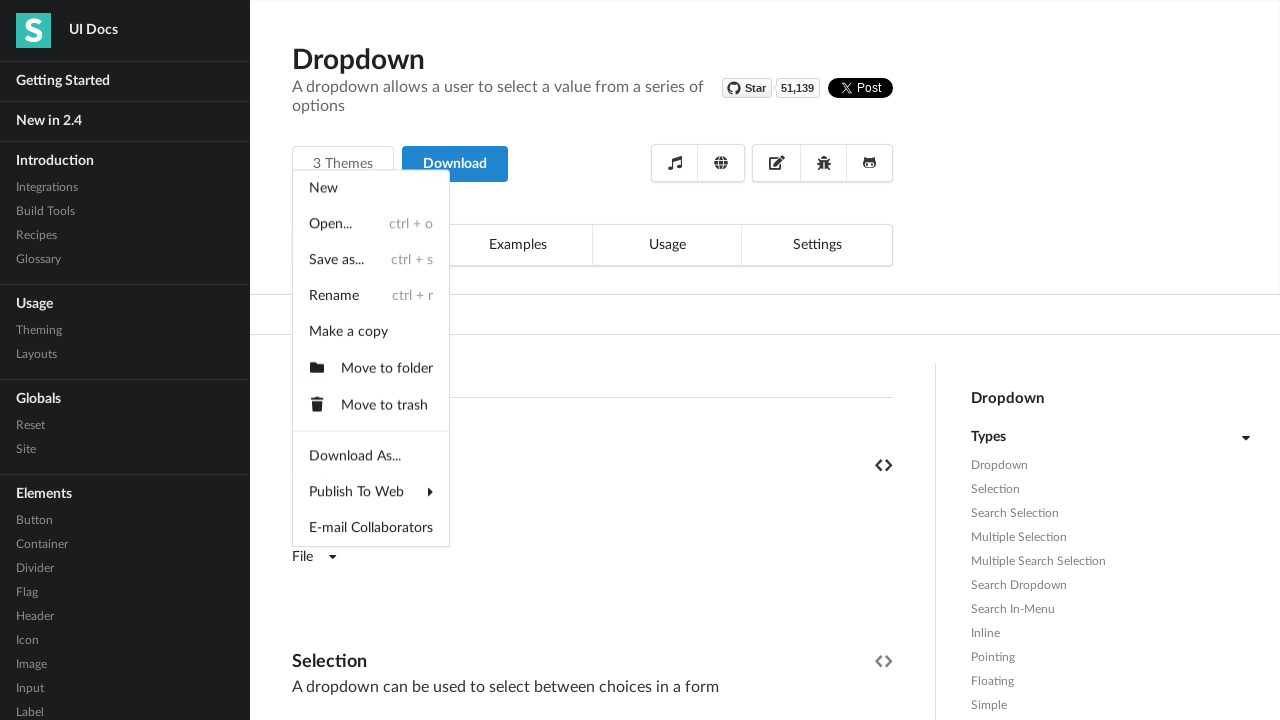

Dropdown menu became visible
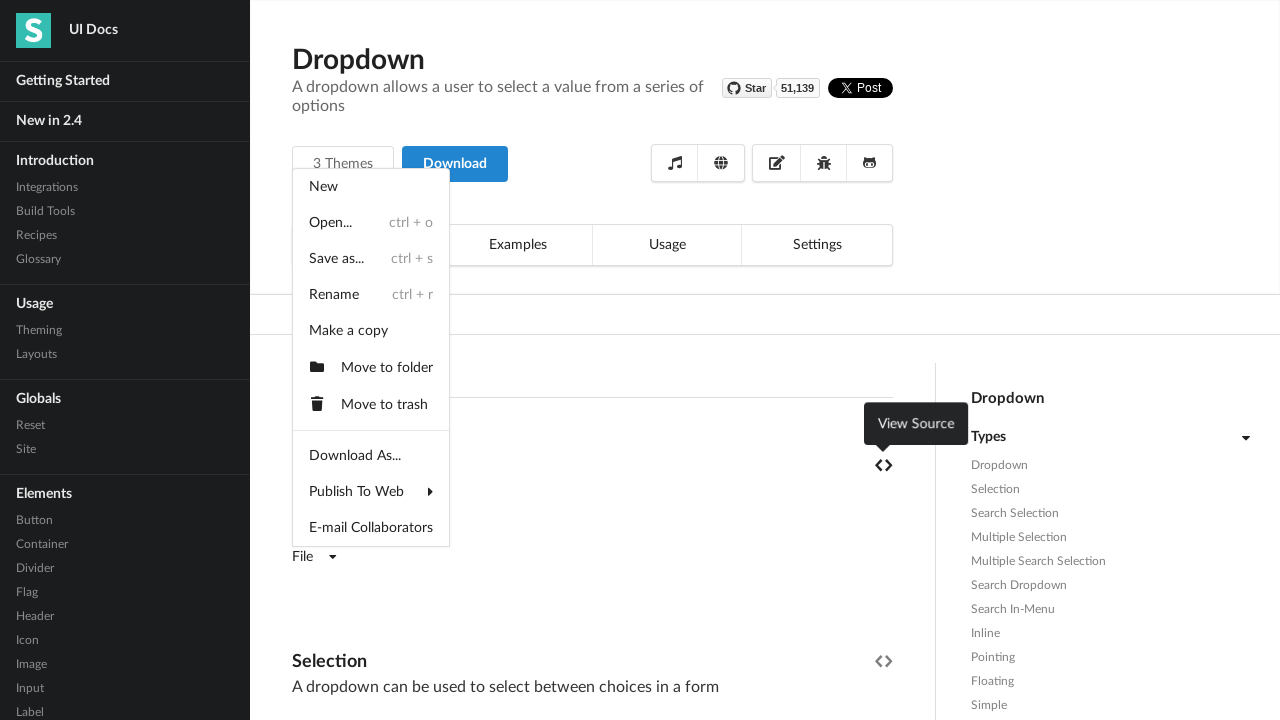

Retrieved all dropdown items - count: 11
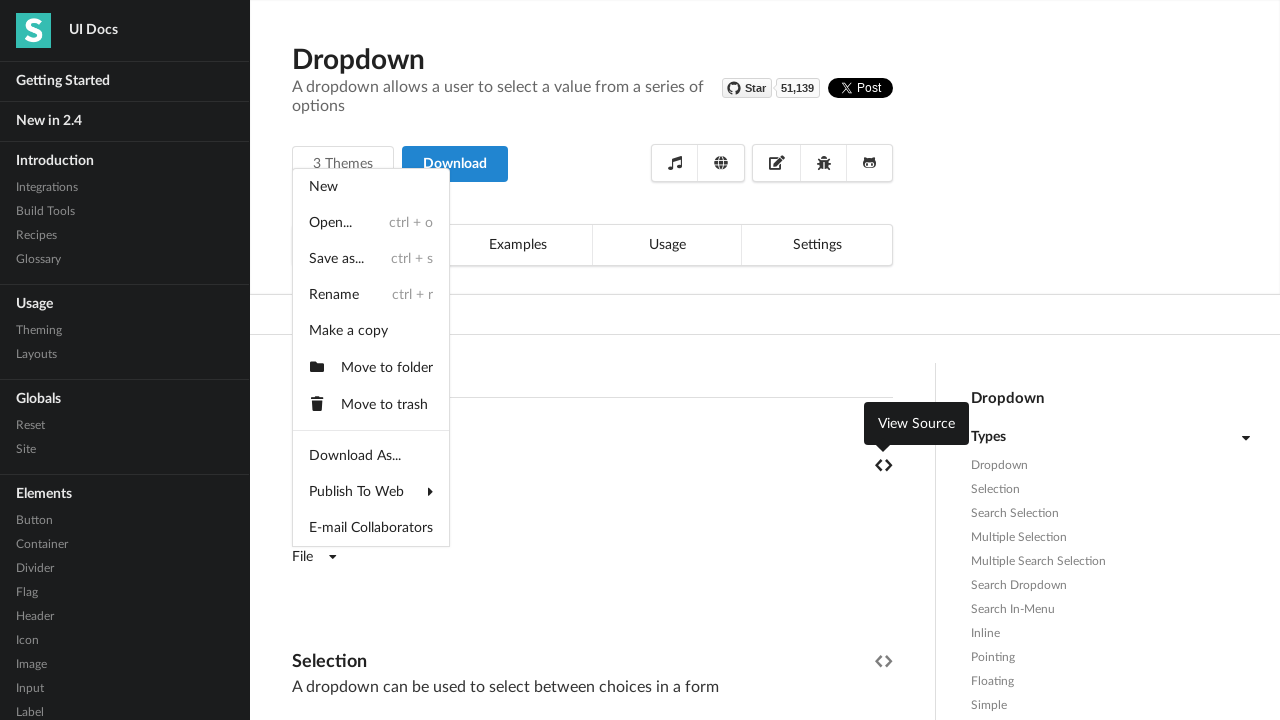

Selected the 4th item from the dropdown at (371, 295) on .menu.transition.visible > div:nth-child(4)
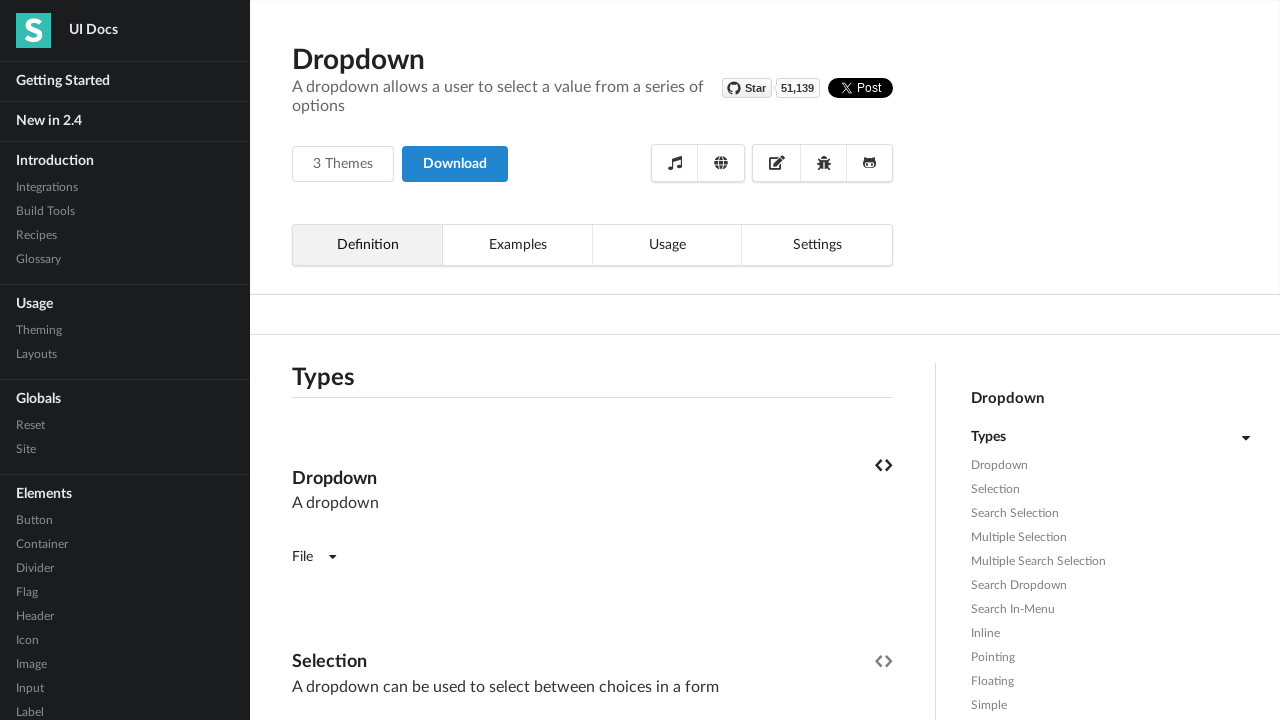

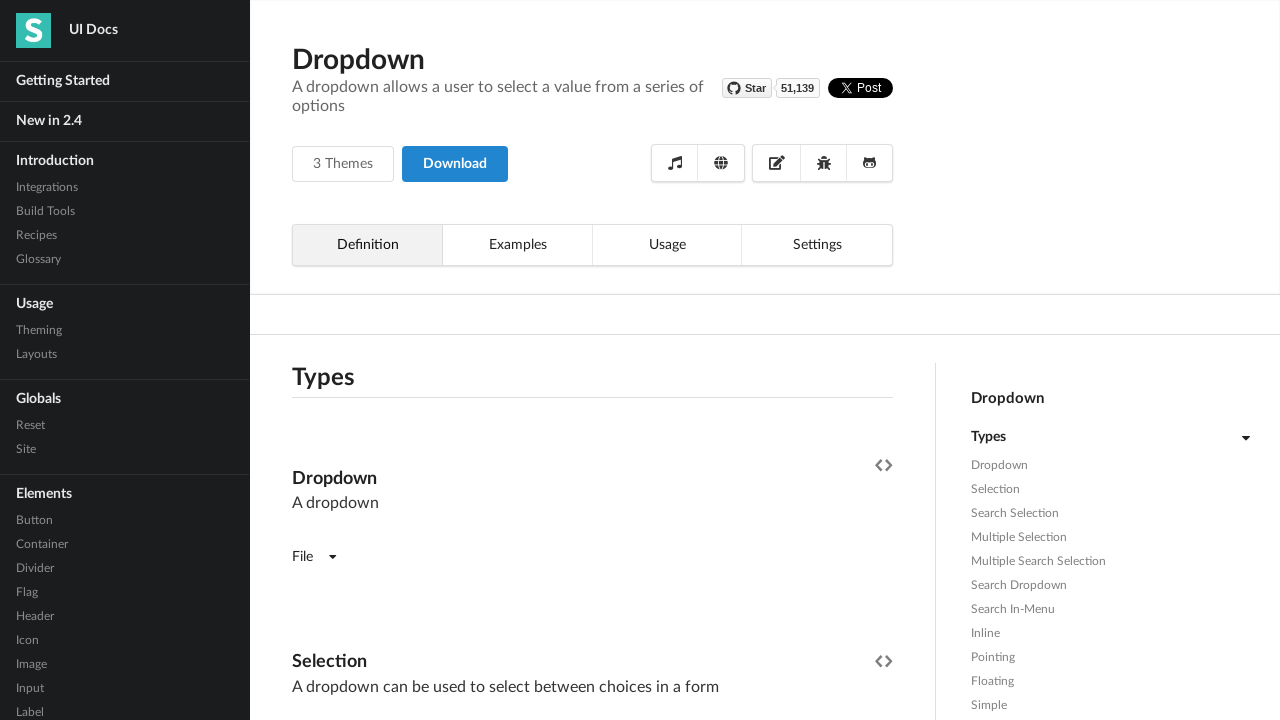